Tests the degree filter functionality on Coursera by opening the program level filter, selecting a degree level (Bachelor's or Master's), and verifying that the filtered results match the selected criteria.

Starting URL: https://www.coursera.org/degrees

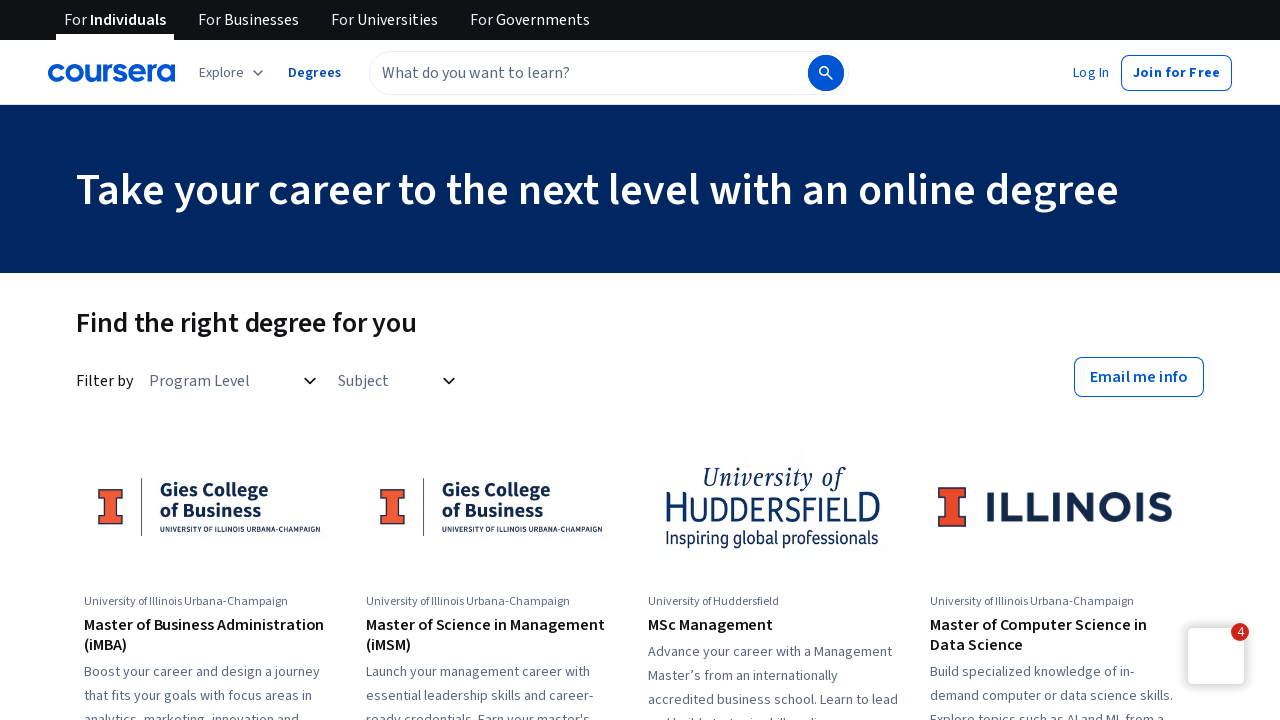

Clicked button to open degree level filter dropdown at (236, 381) on xpath=//div[@data-e2e="product-dropdown"]/child::button
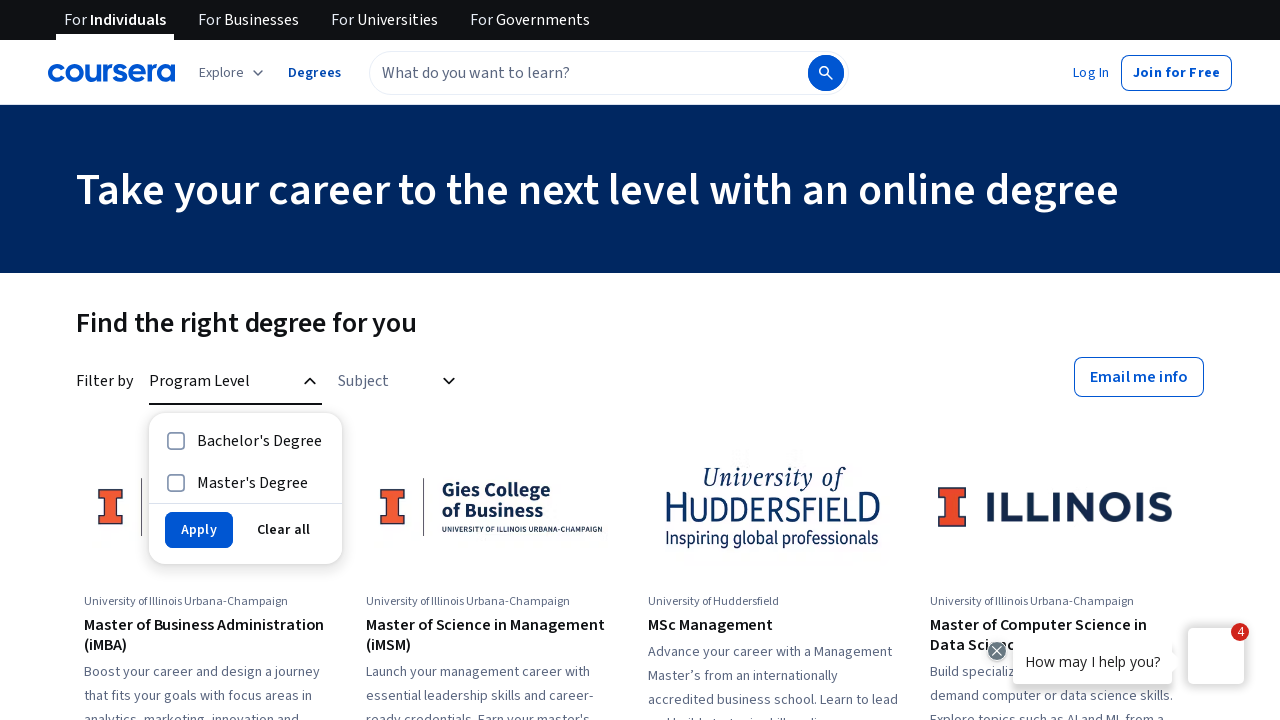

Filter options list appeared and loaded
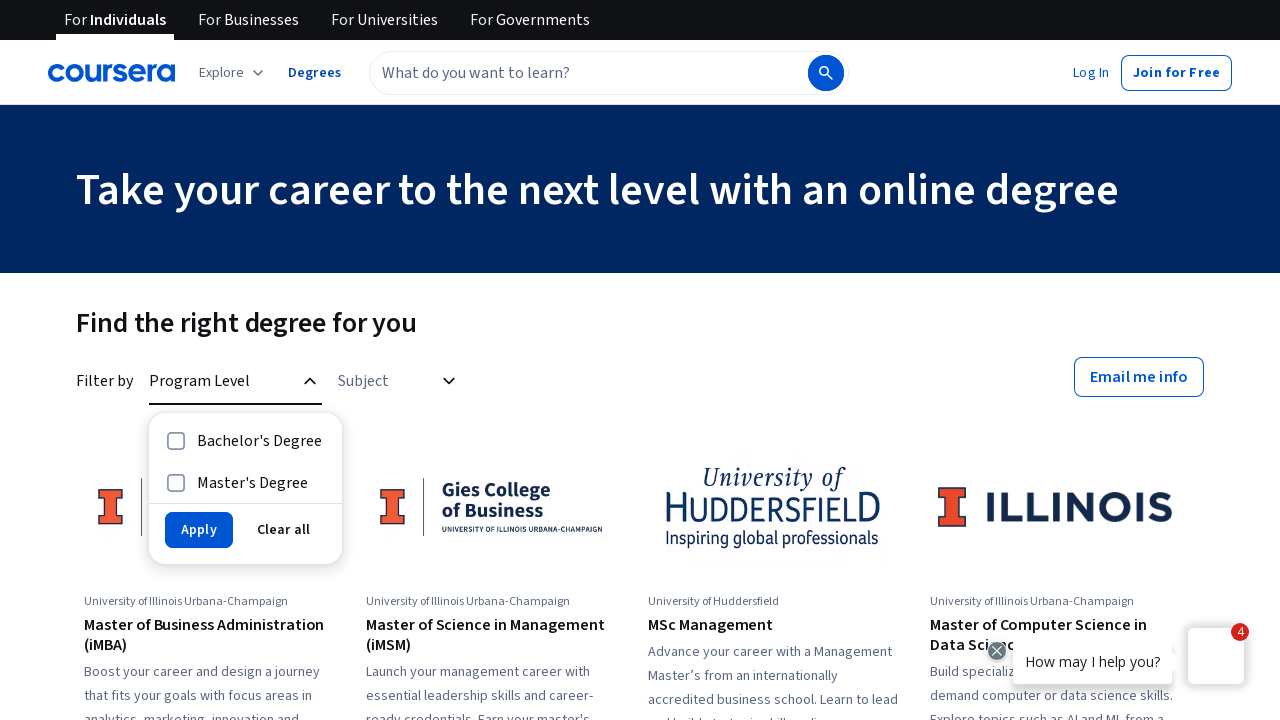

Selected Bachelor's degree level option at (245, 441) on xpath=//ul[@aria-label="Options list"]/child::li[1]
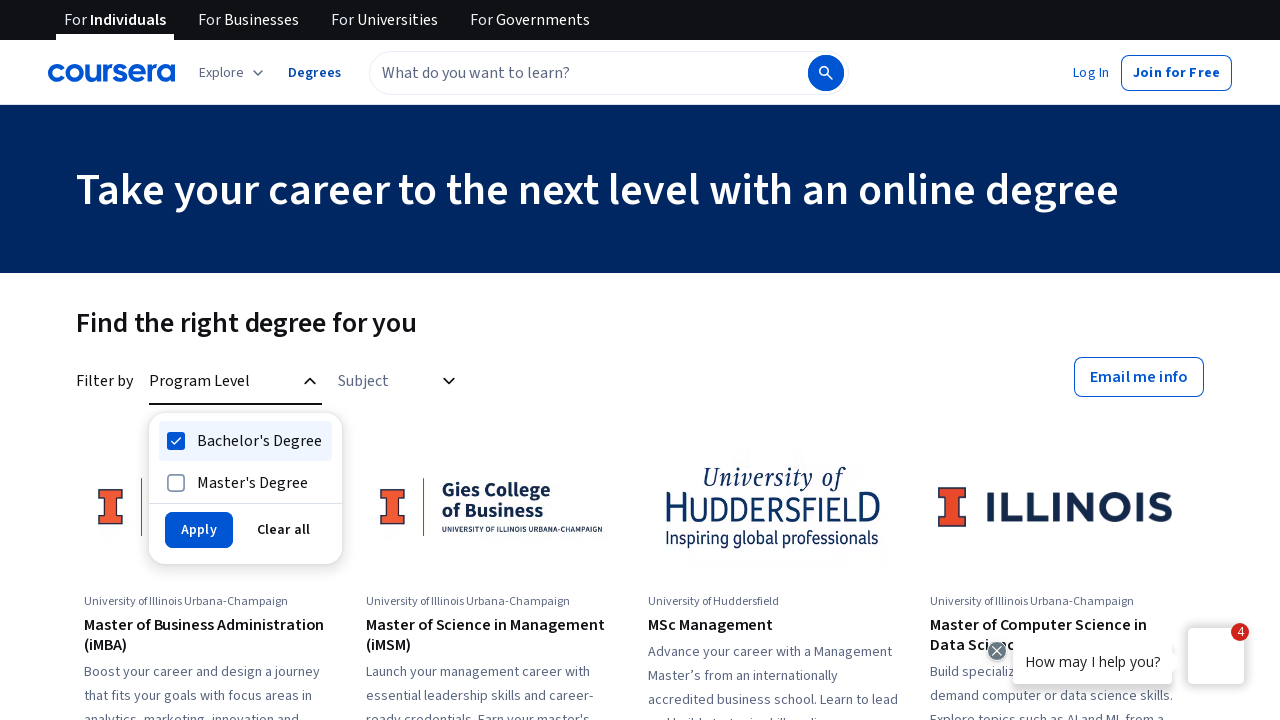

Clicked Apply button to apply degree filter at (199, 530) on xpath=//div[@class="cds-popoverContainer-inner"]/descendant::div/child::button[1
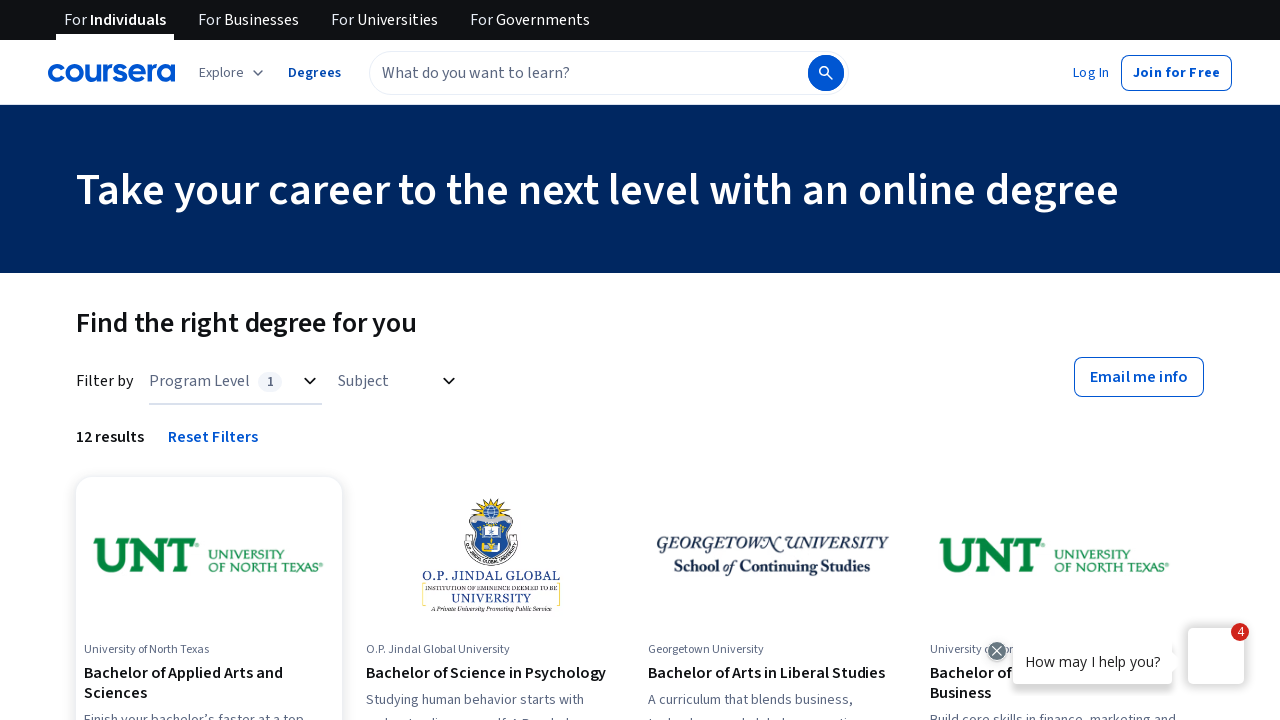

Filtered degree results loaded and displayed
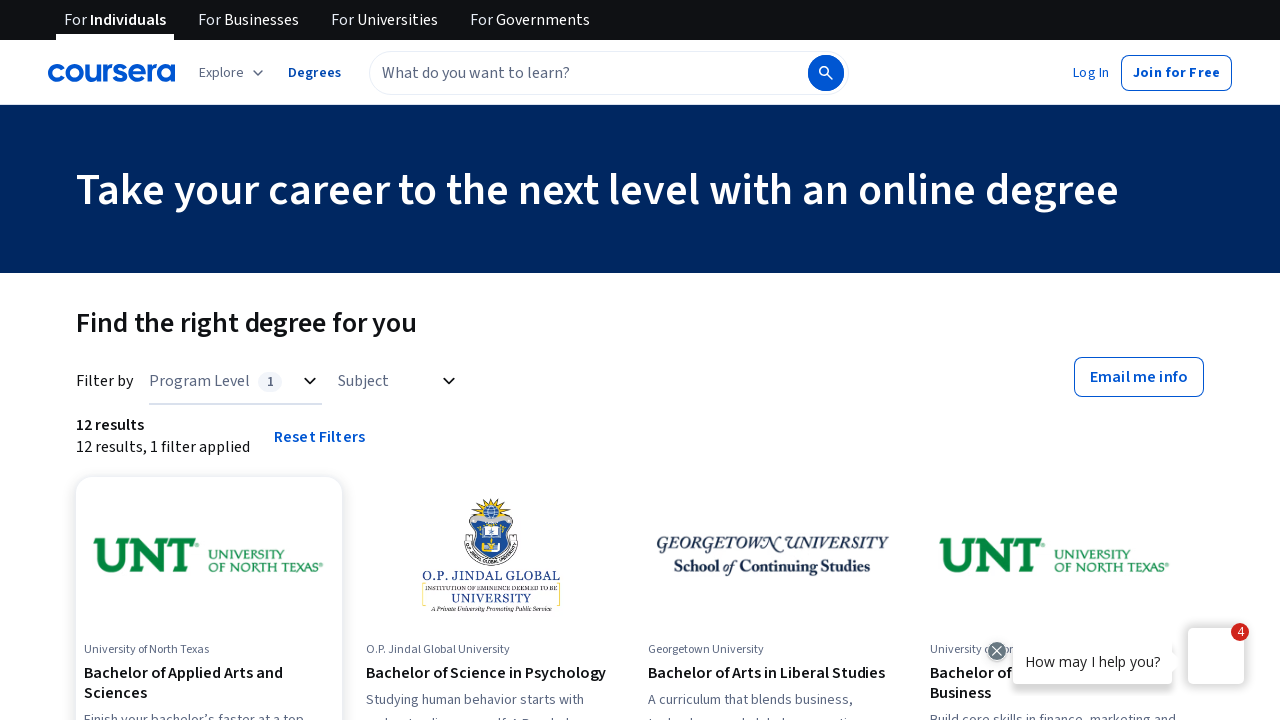

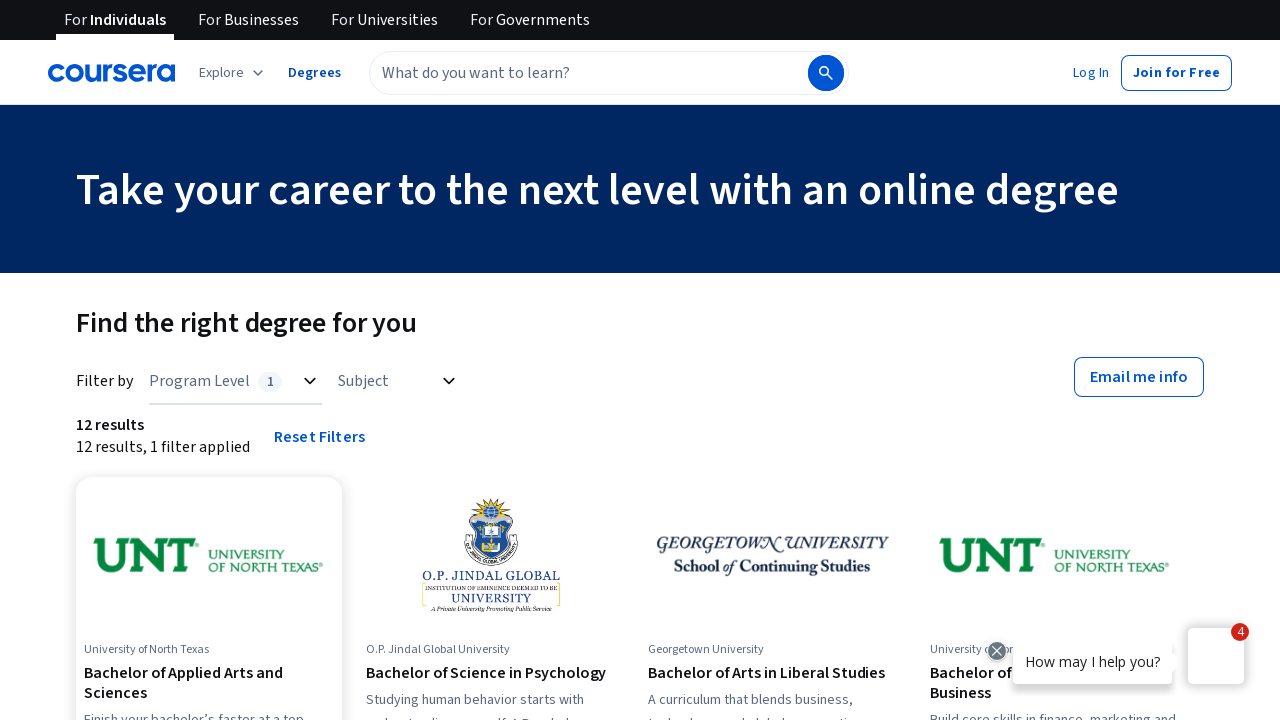